Tests that todo data persists across page reloads by creating items, checking one, and reloading.

Starting URL: https://demo.playwright.dev/todomvc

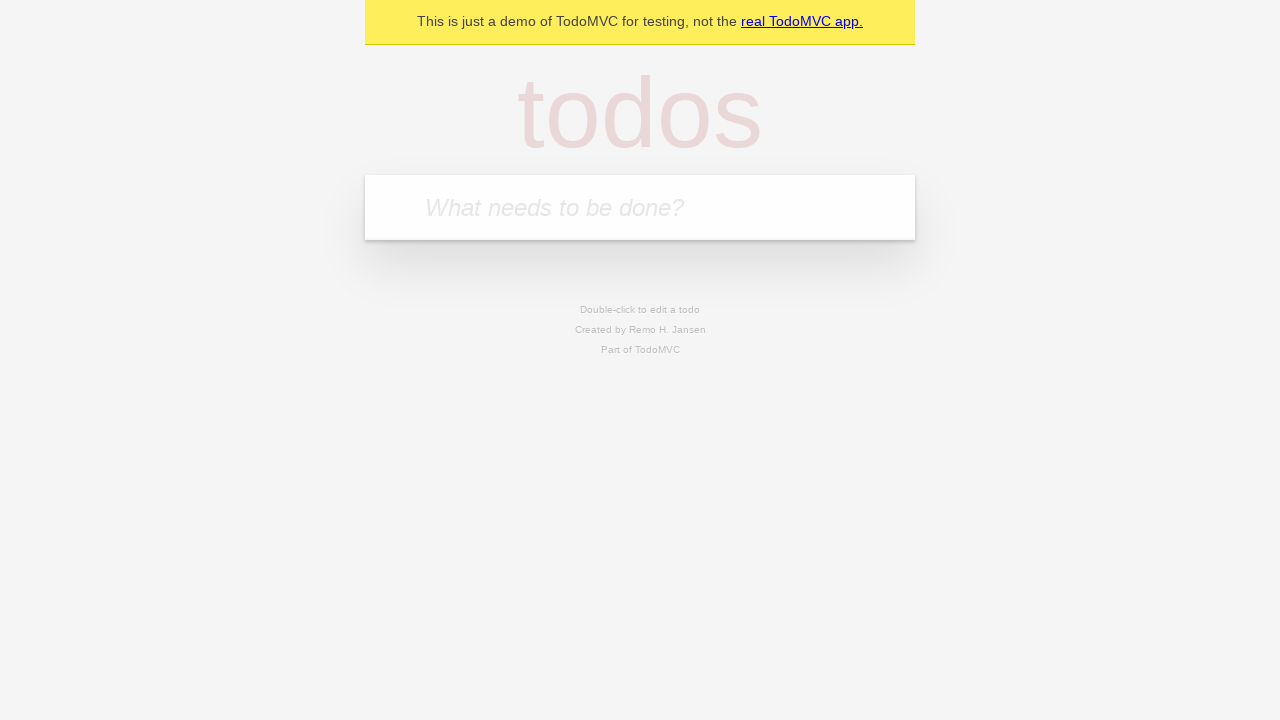

Filled todo input with 'buy some cheese' on internal:attr=[placeholder="What needs to be done?"i]
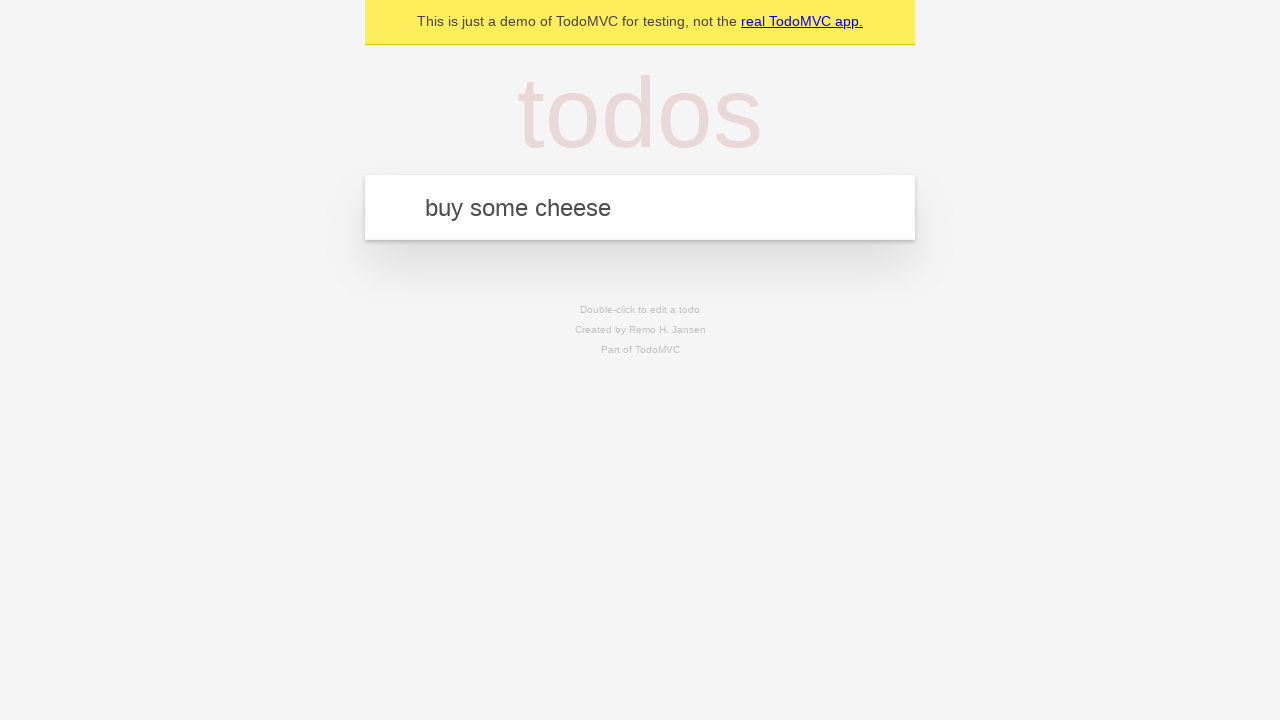

Pressed Enter to create first todo item on internal:attr=[placeholder="What needs to be done?"i]
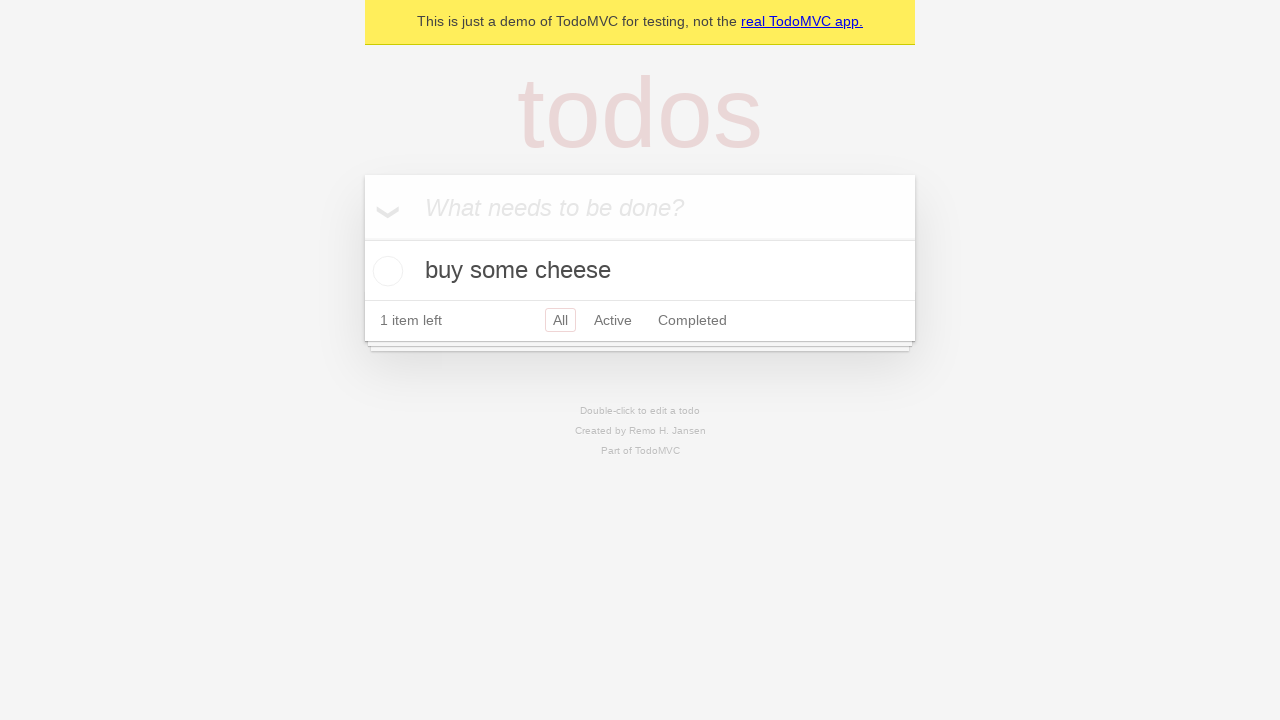

Filled todo input with 'feed the cat' on internal:attr=[placeholder="What needs to be done?"i]
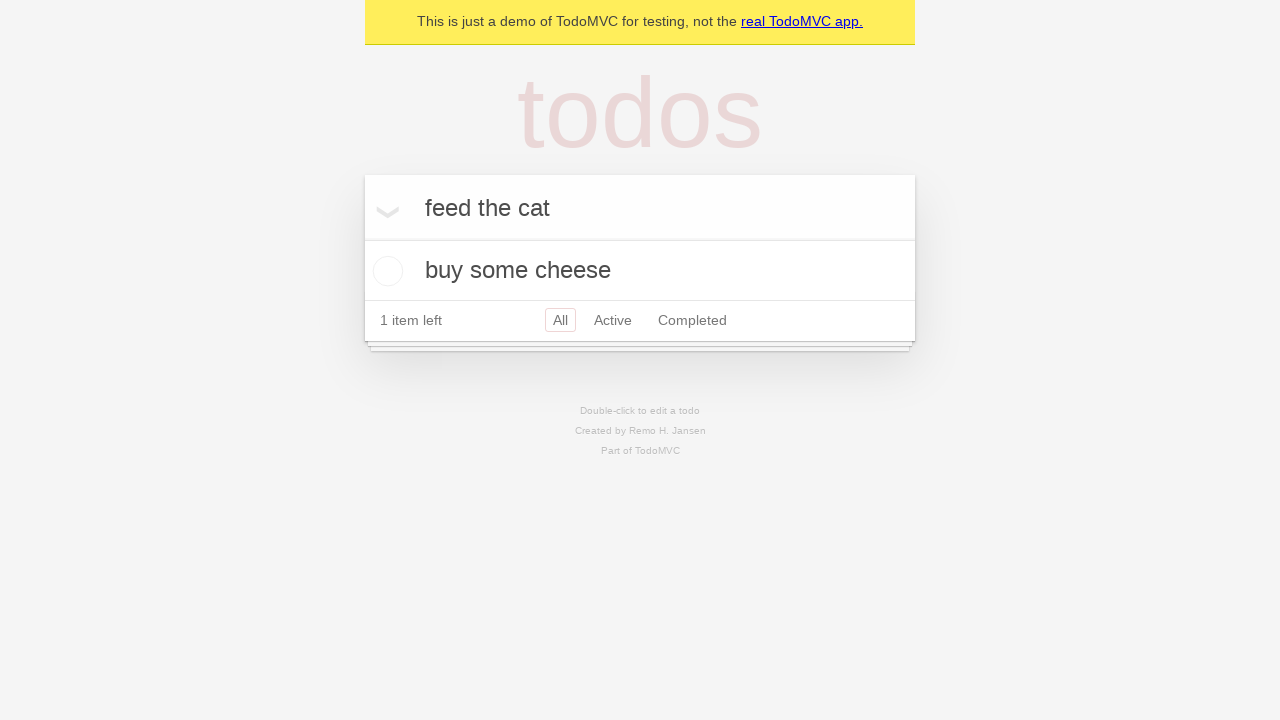

Pressed Enter to create second todo item on internal:attr=[placeholder="What needs to be done?"i]
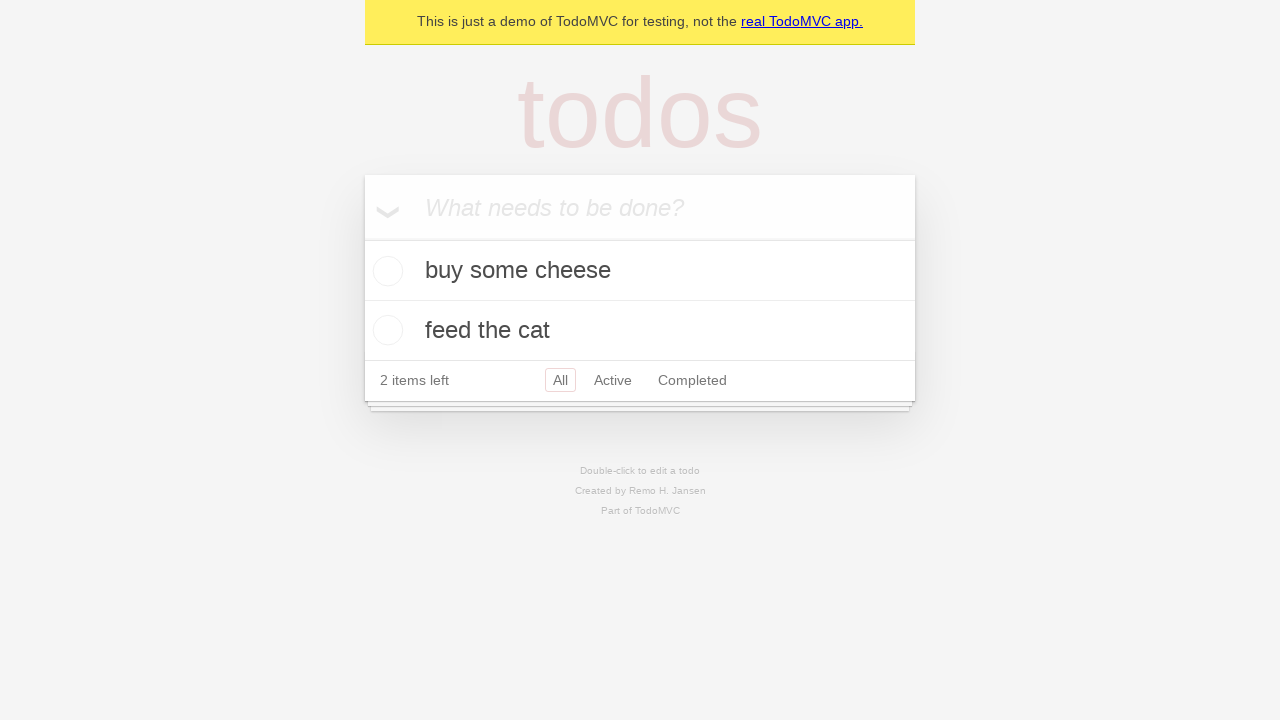

Located all todo items
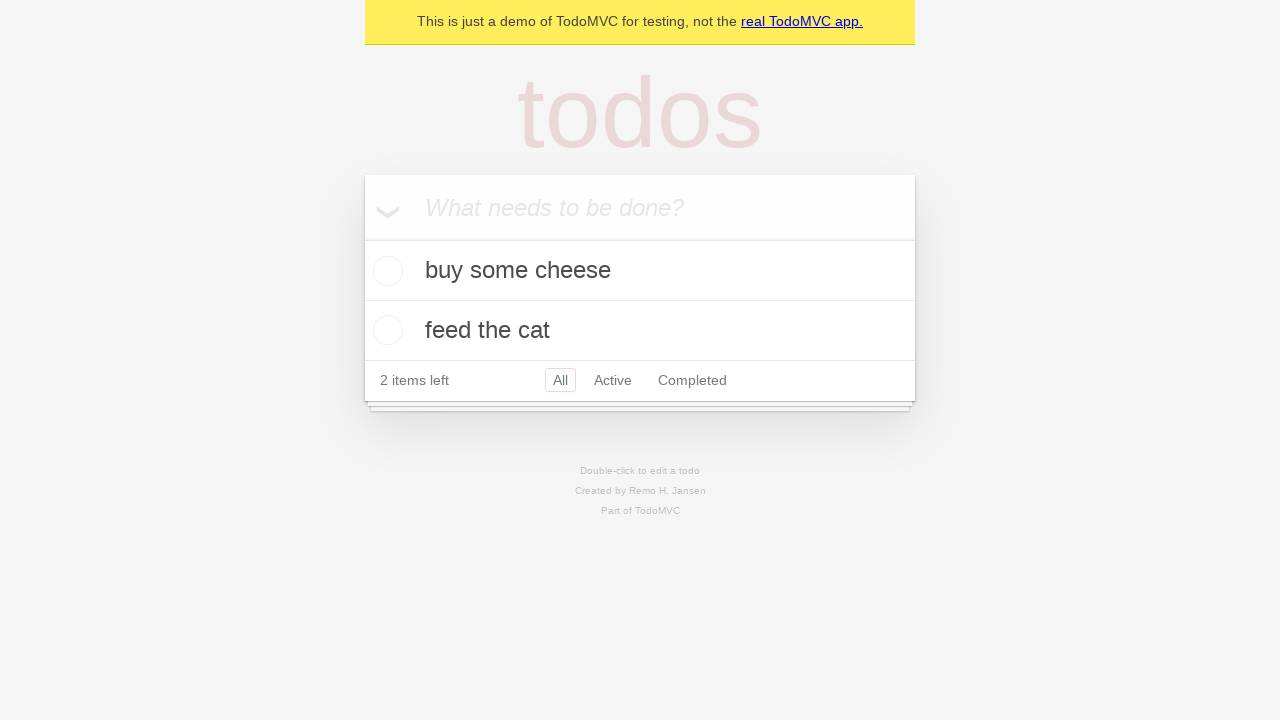

Located checkbox for first todo item
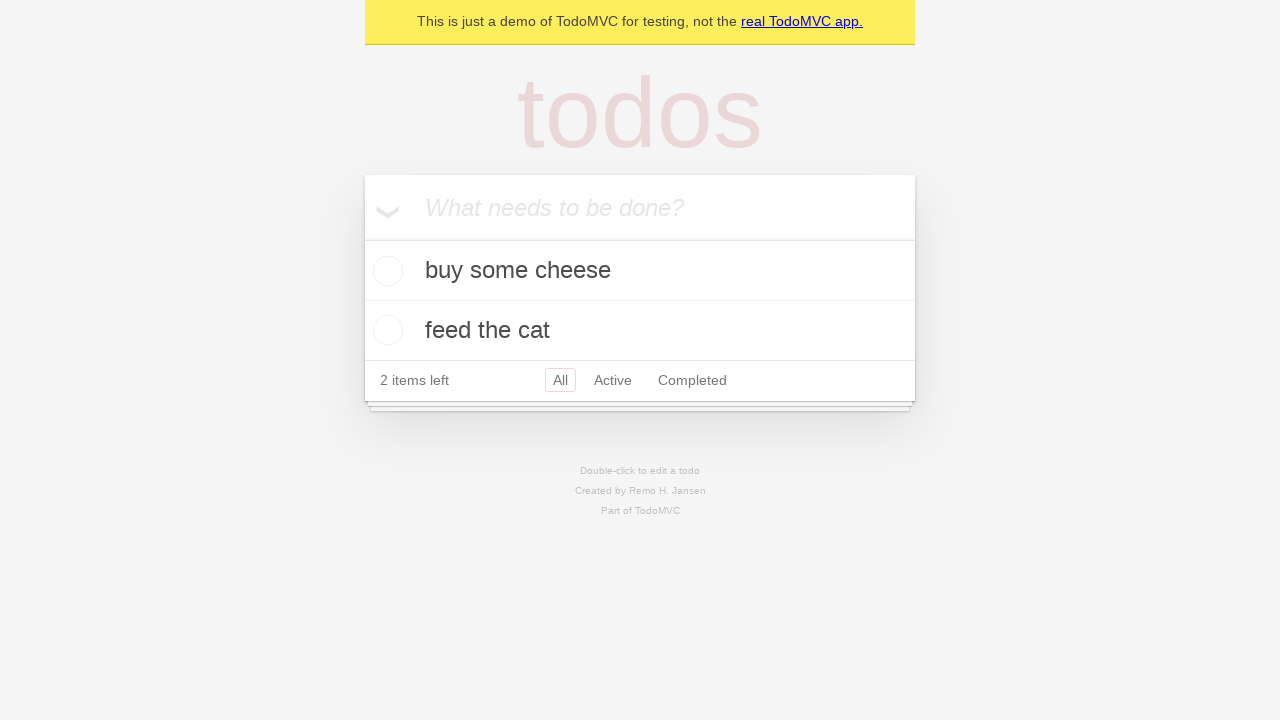

Checked the first todo item at (385, 271) on internal:testid=[data-testid="todo-item"s] >> nth=0 >> internal:role=checkbox
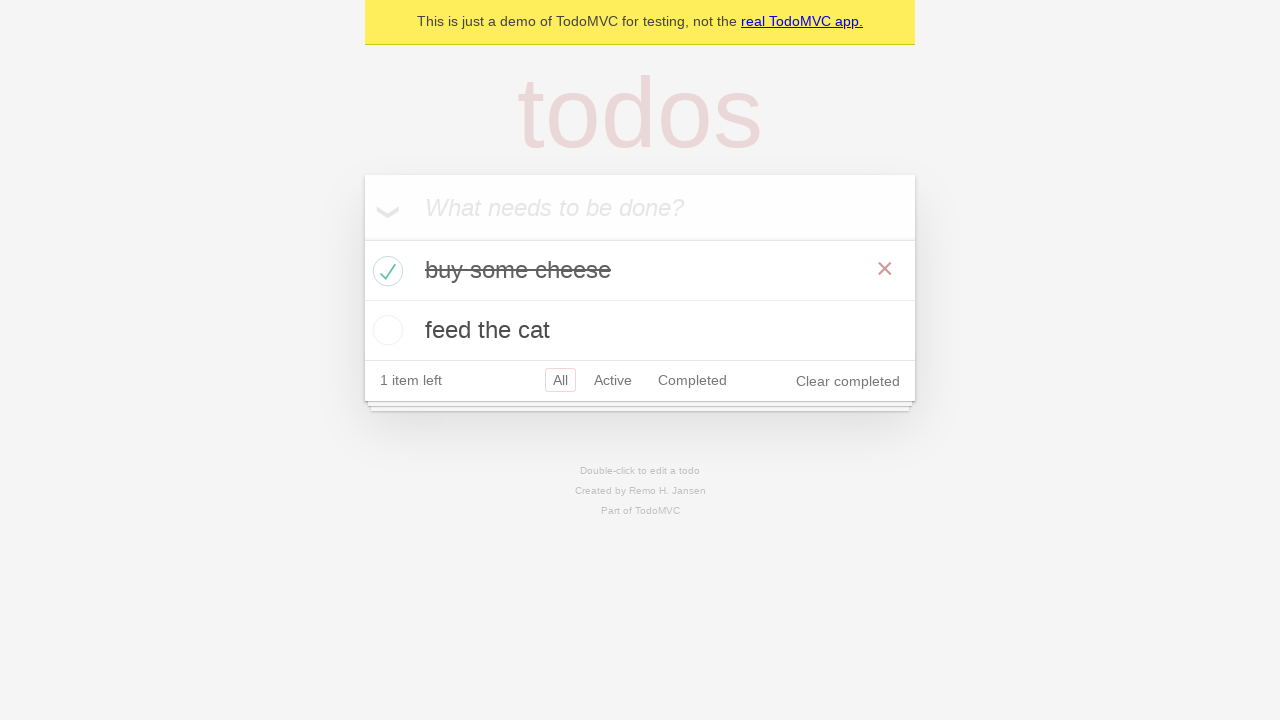

Reloaded the page to test data persistence
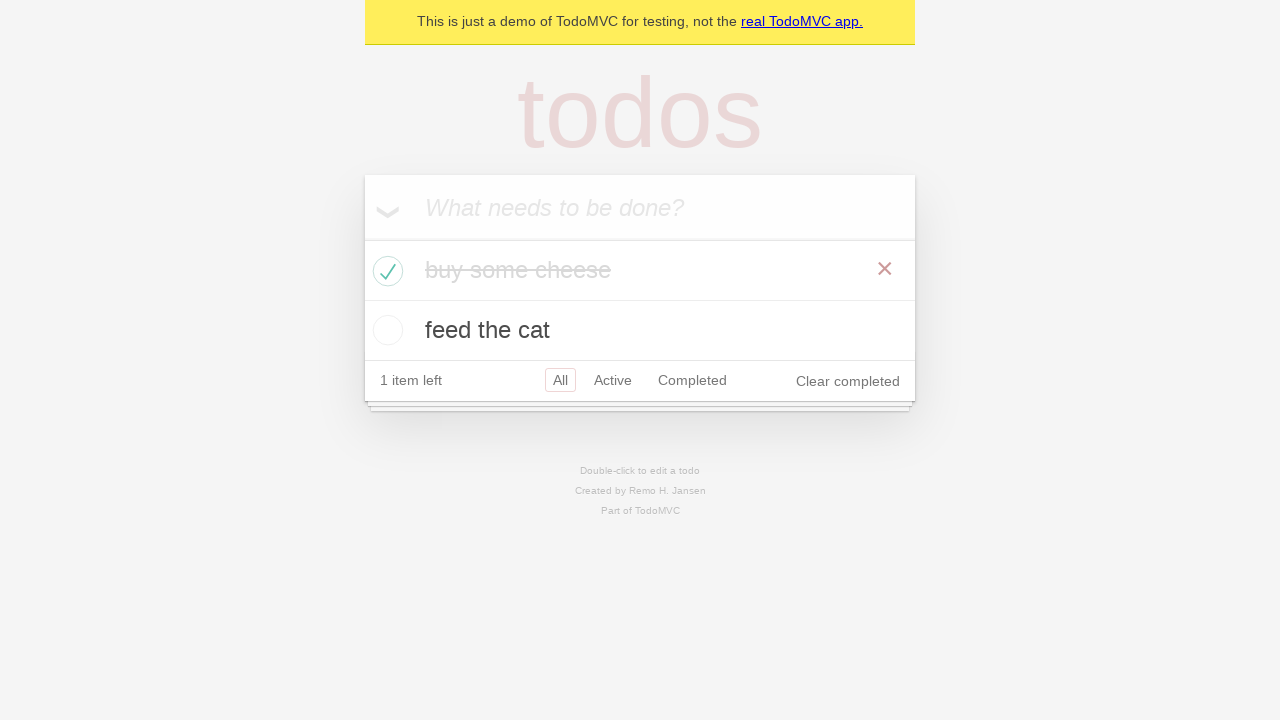

Verified todo items persisted after page reload
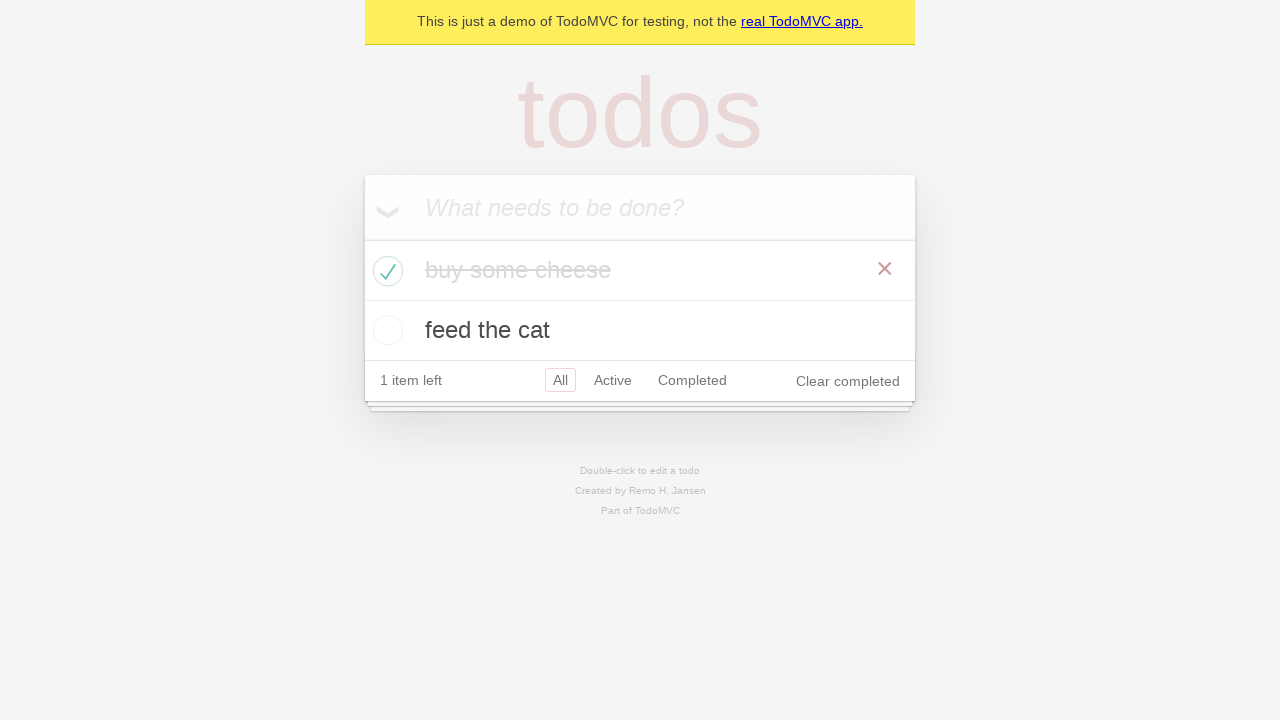

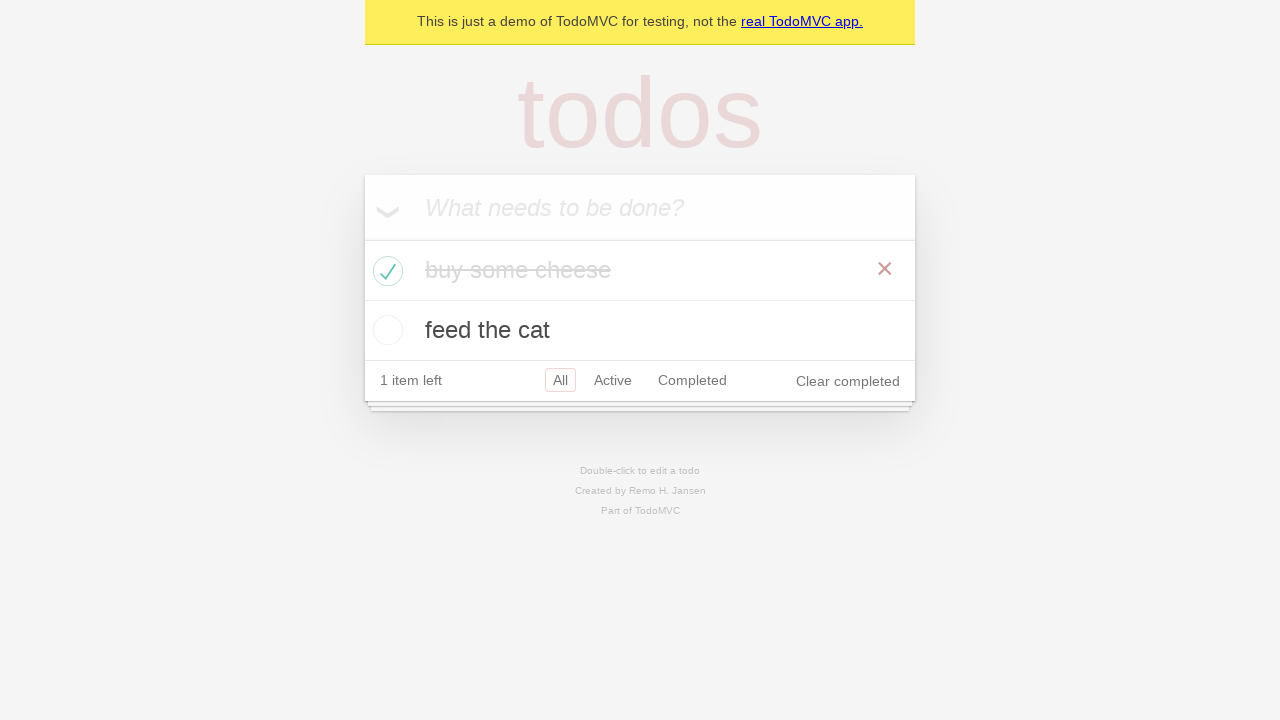